Tests table interaction by clicking each row to expand it and verifying that the inner sub-table content loads for each row.

Starting URL: https://www.leafground.com/grid.xhtml

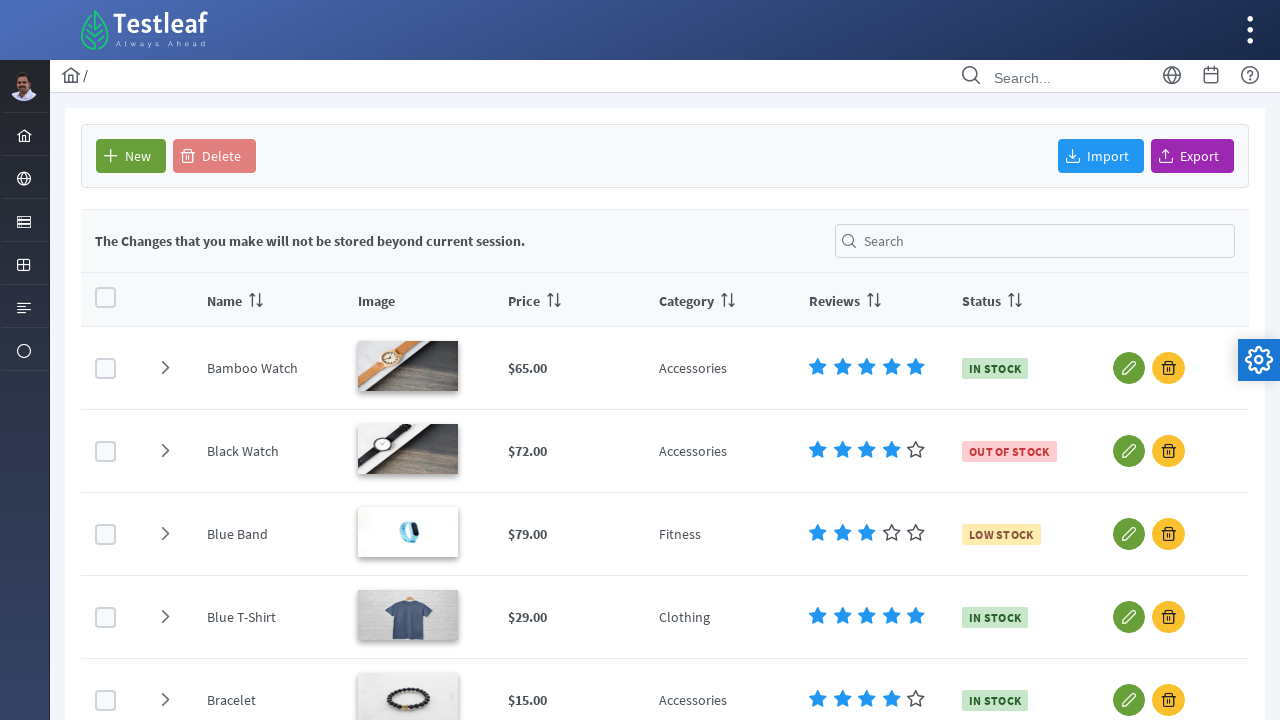

Waited for table header to be visible
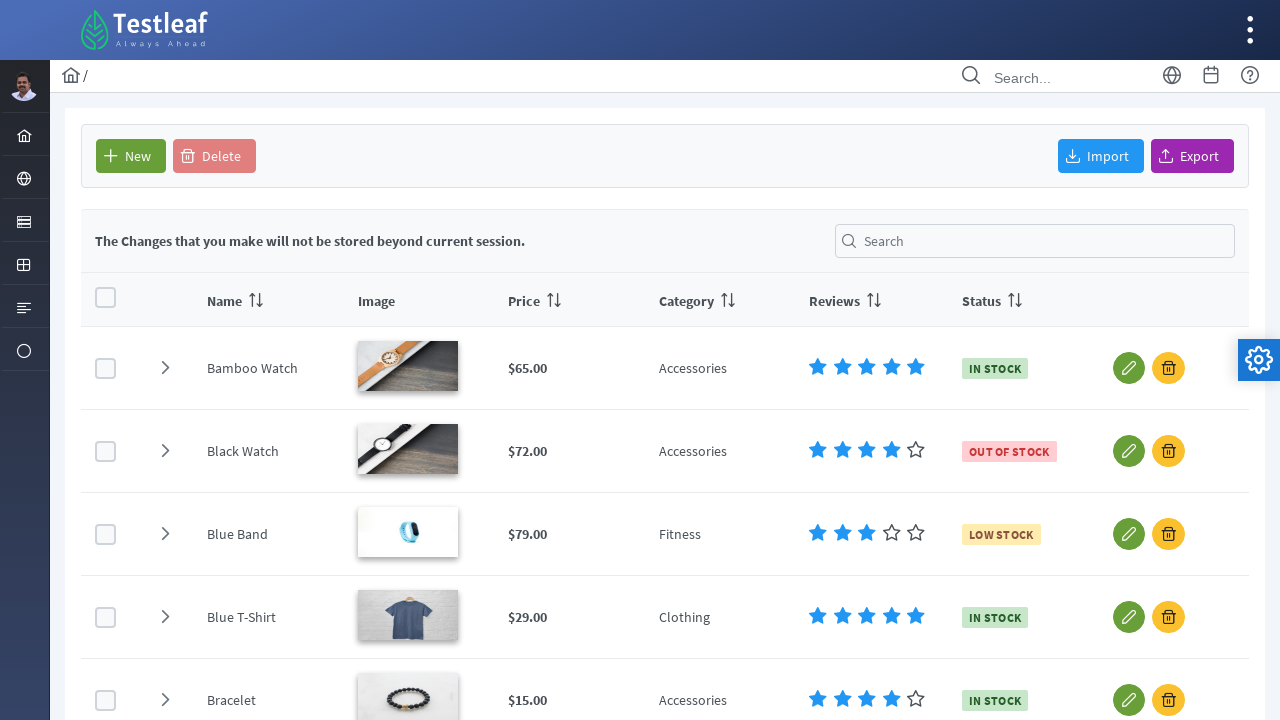

Retrieved all selectable rows from the table
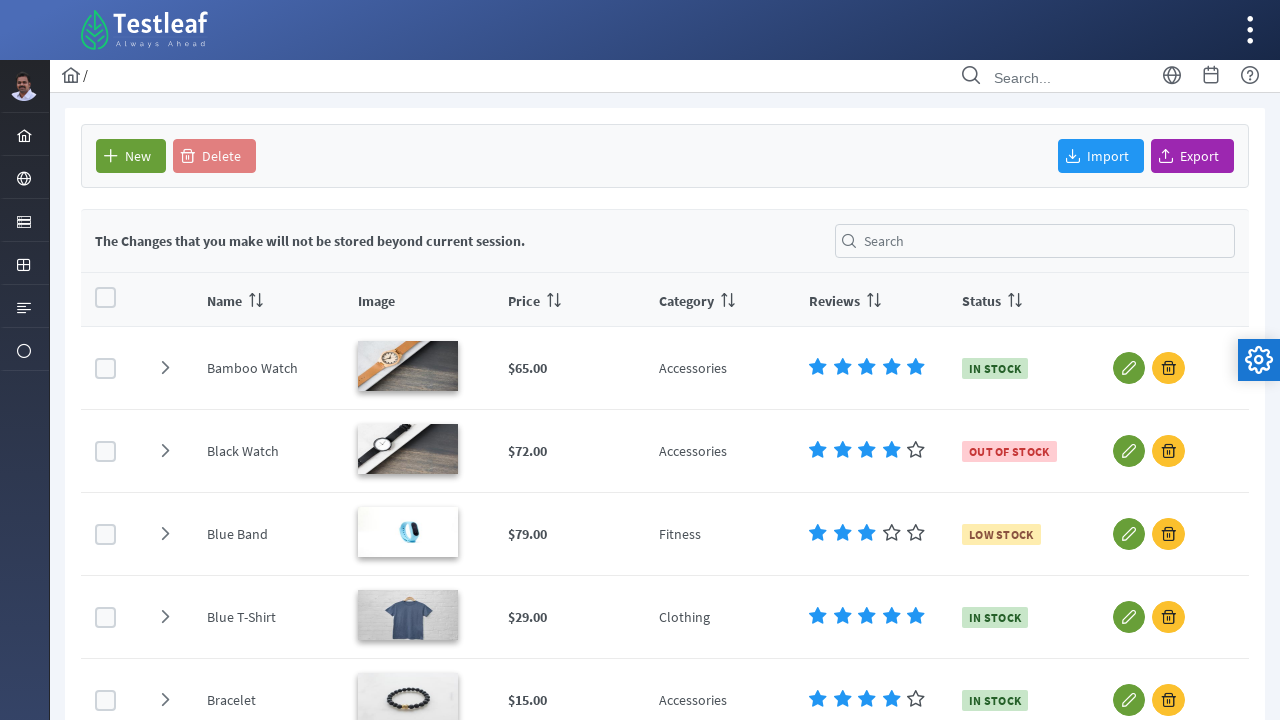

Located the third gridcell in the current row
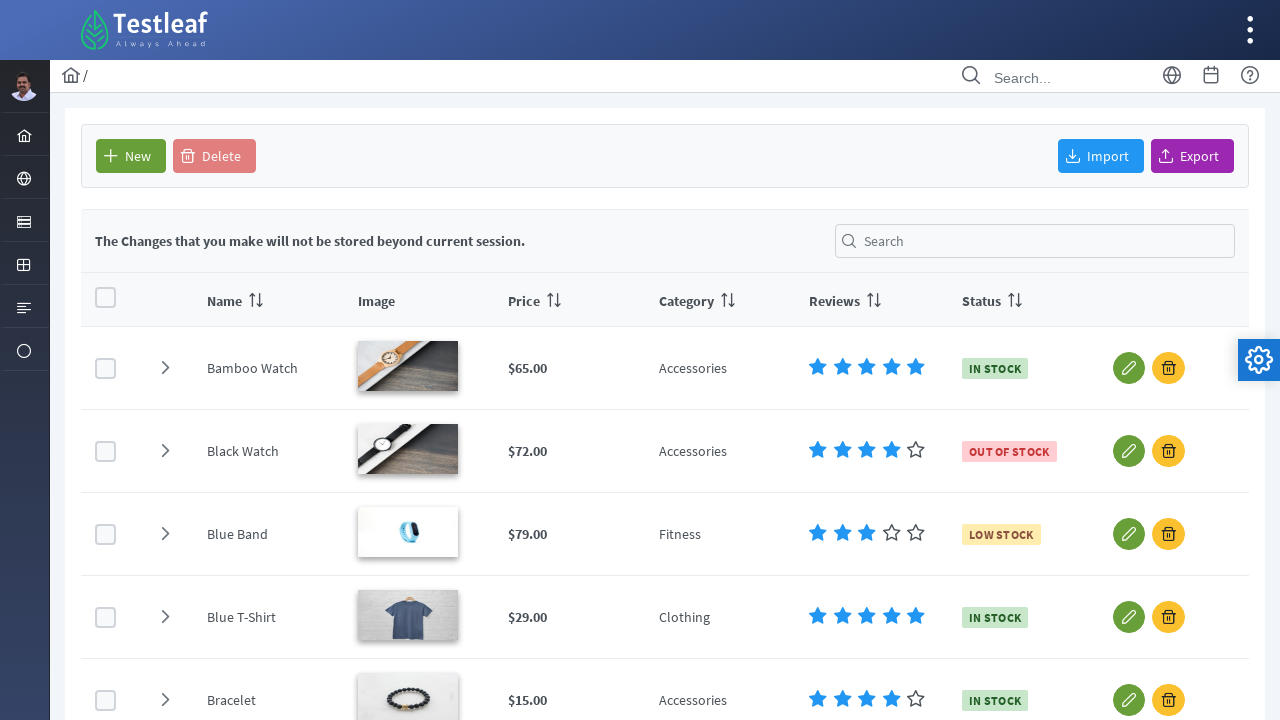

Retrieved row name: Bamboo Watch
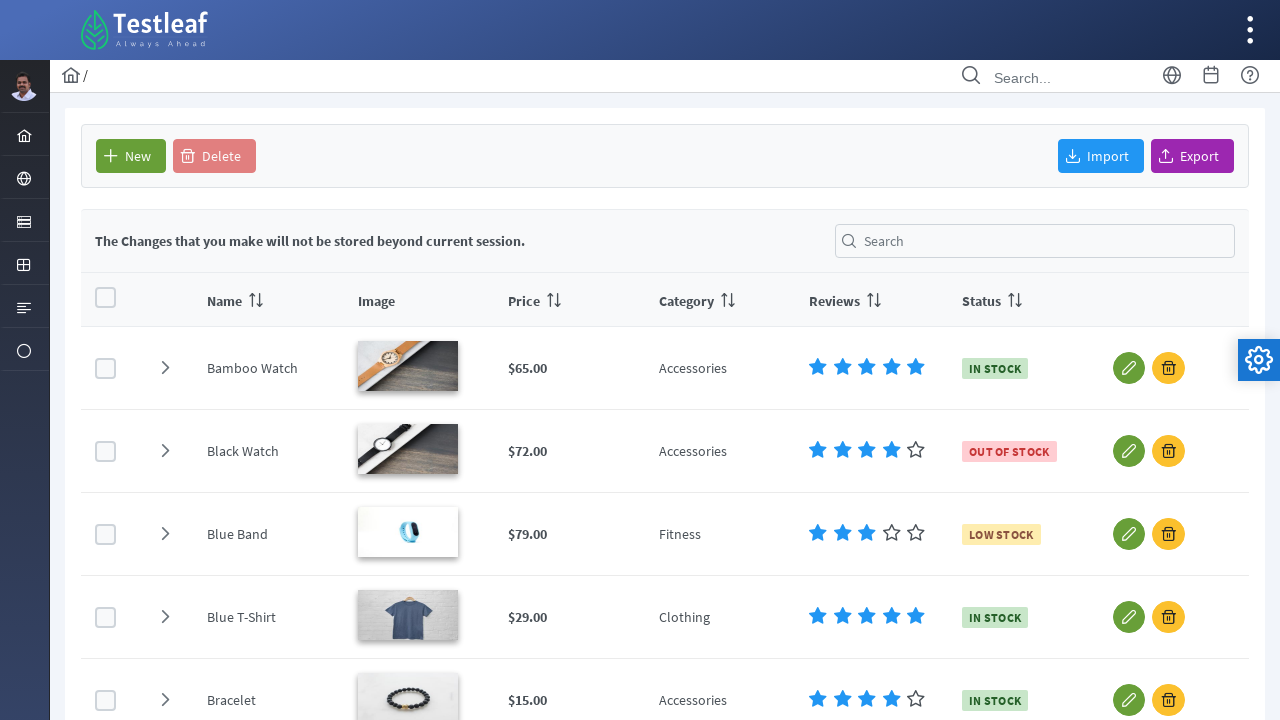

Clicked the second gridcell to expand the row at (165, 368) on tbody.ui-datatable-data.ui-widget-content > tr.ui-datatable-selectable >> nth=0 
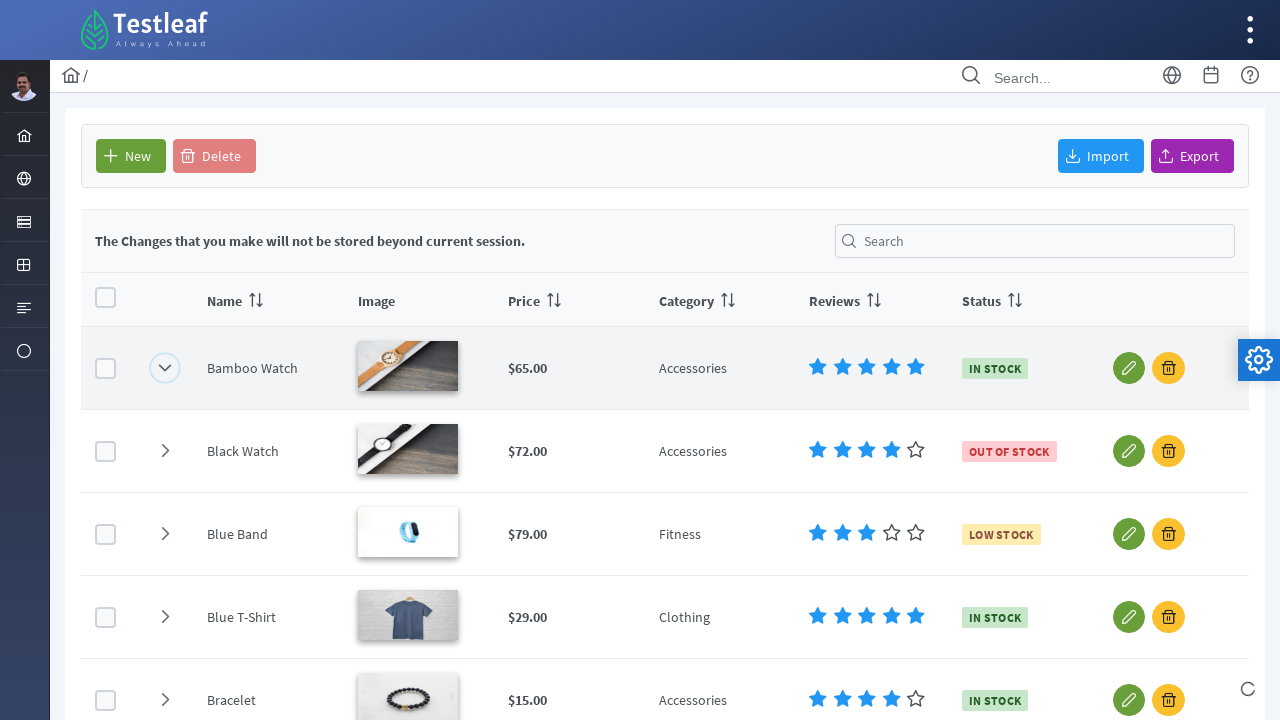

Waited 2 seconds for row expansion animation
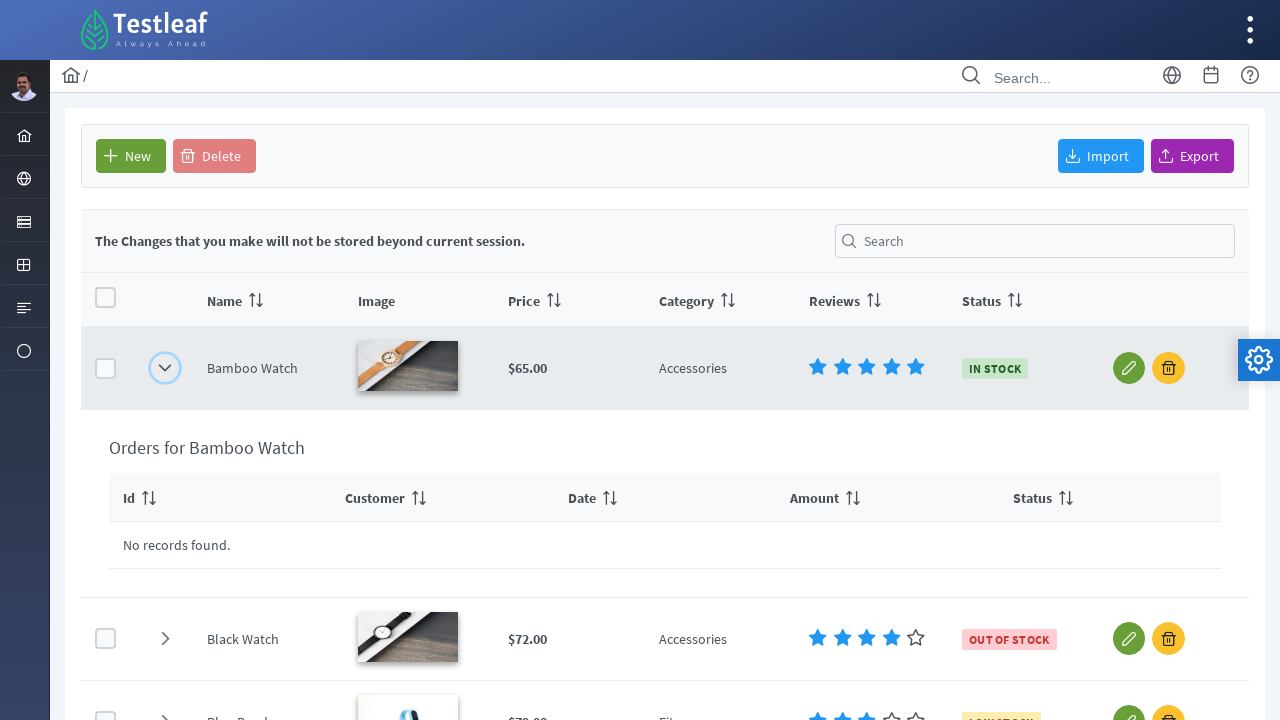

Verified sub-table loaded for 'Bamboo Watch'
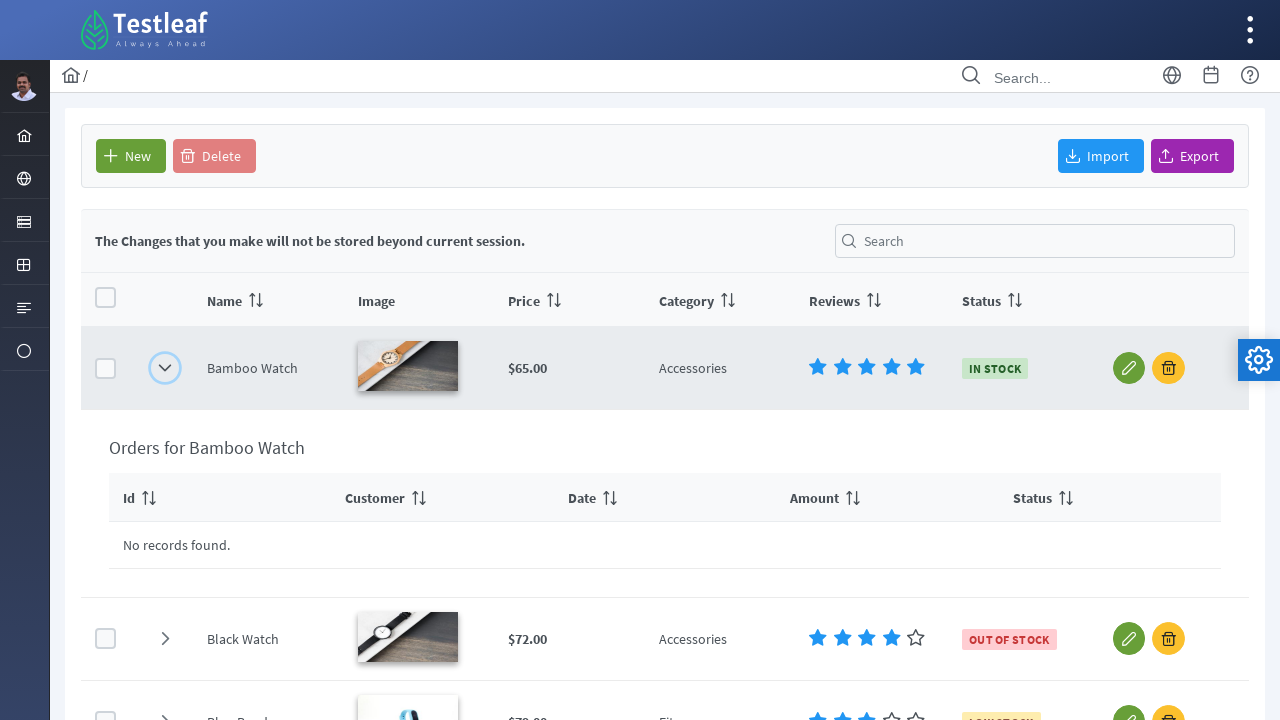

Located the third gridcell in the current row
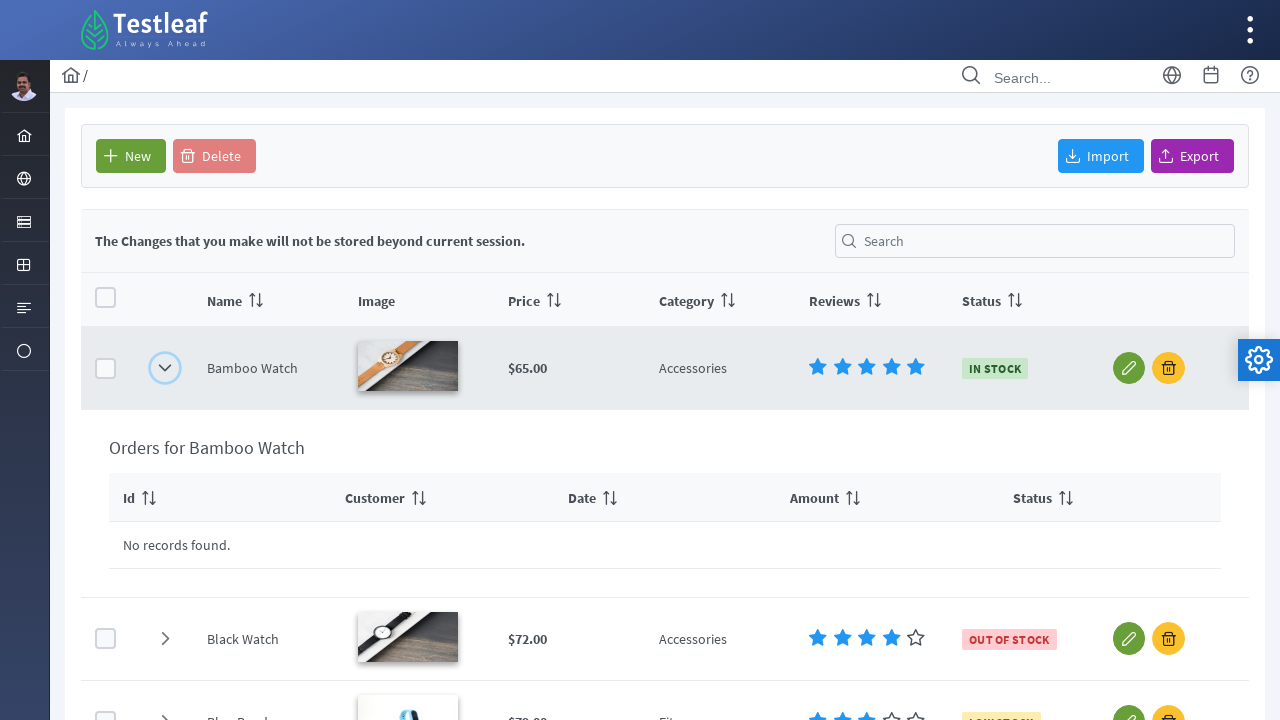

Retrieved row name: Black Watch
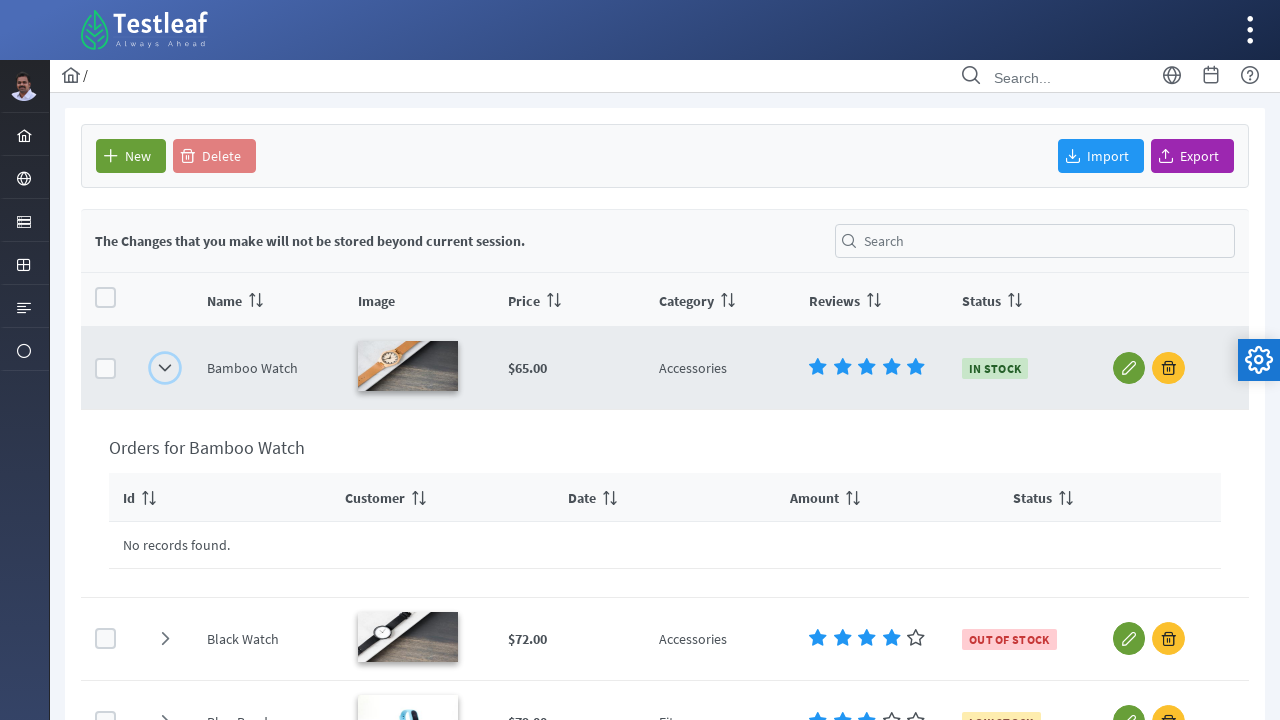

Clicked the second gridcell to expand the row at (165, 639) on tbody.ui-datatable-data.ui-widget-content > tr.ui-datatable-selectable >> nth=1 
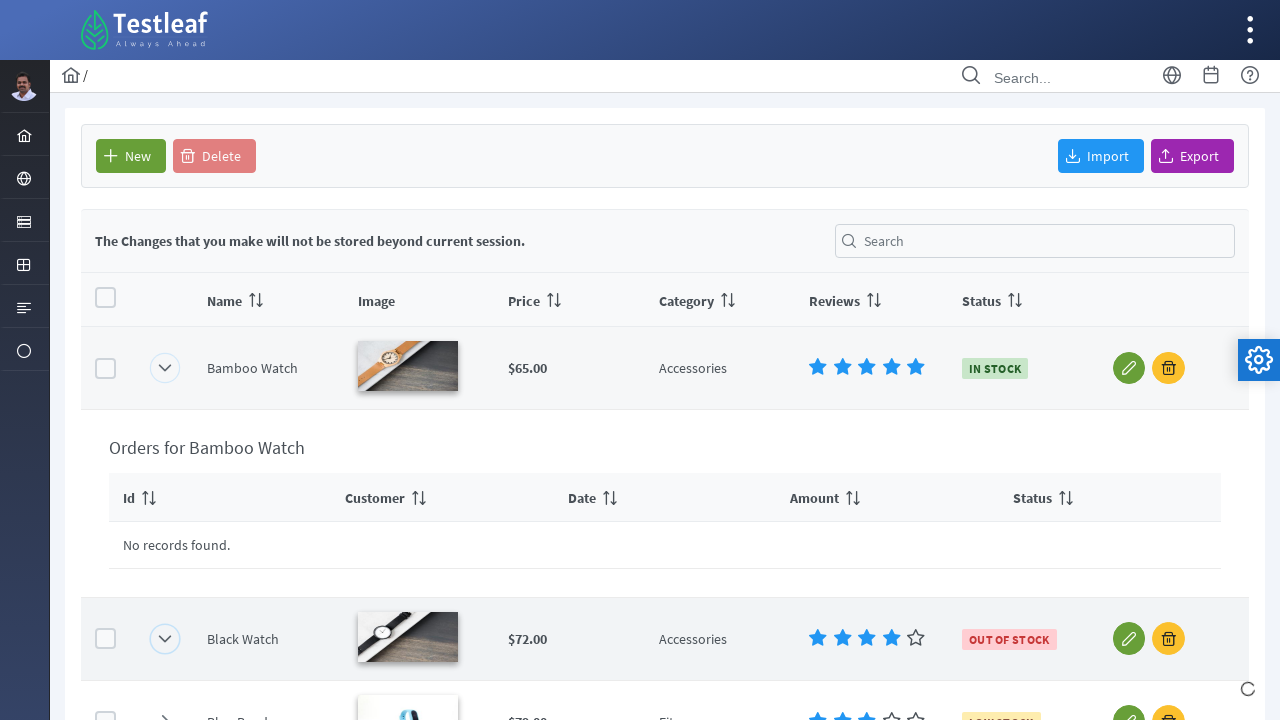

Waited 2 seconds for row expansion animation
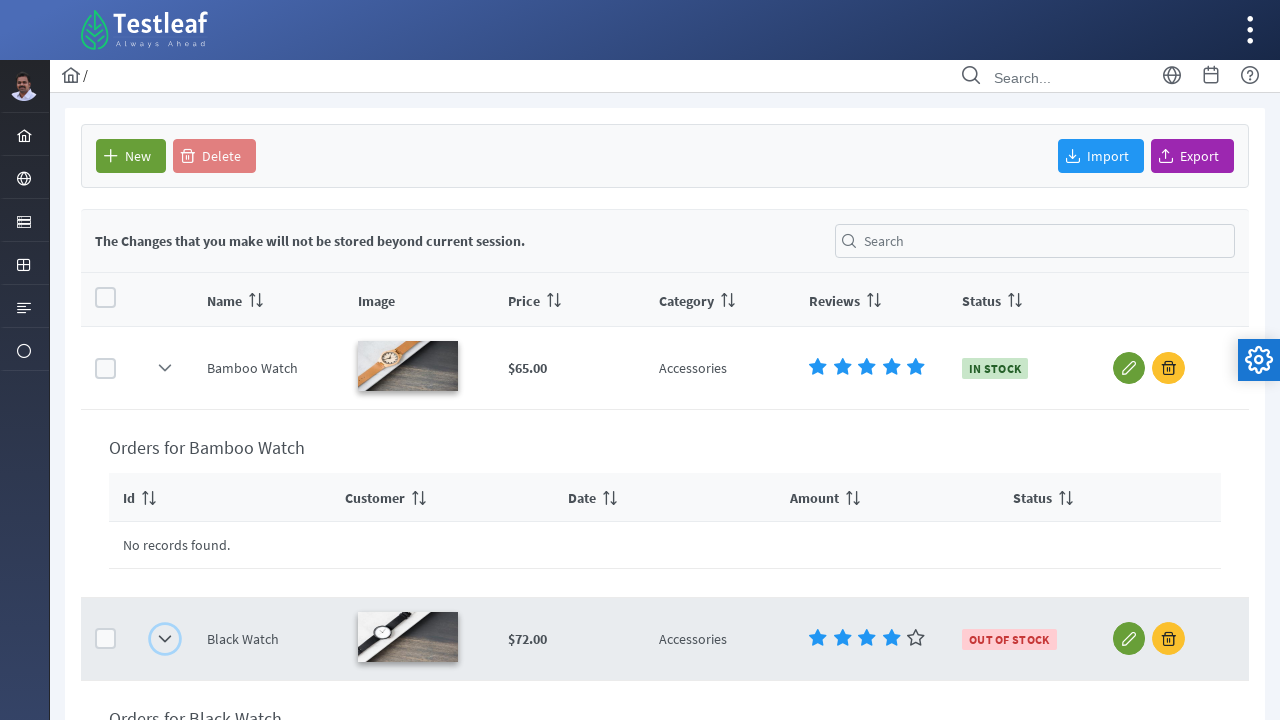

Verified sub-table loaded for 'Black Watch'
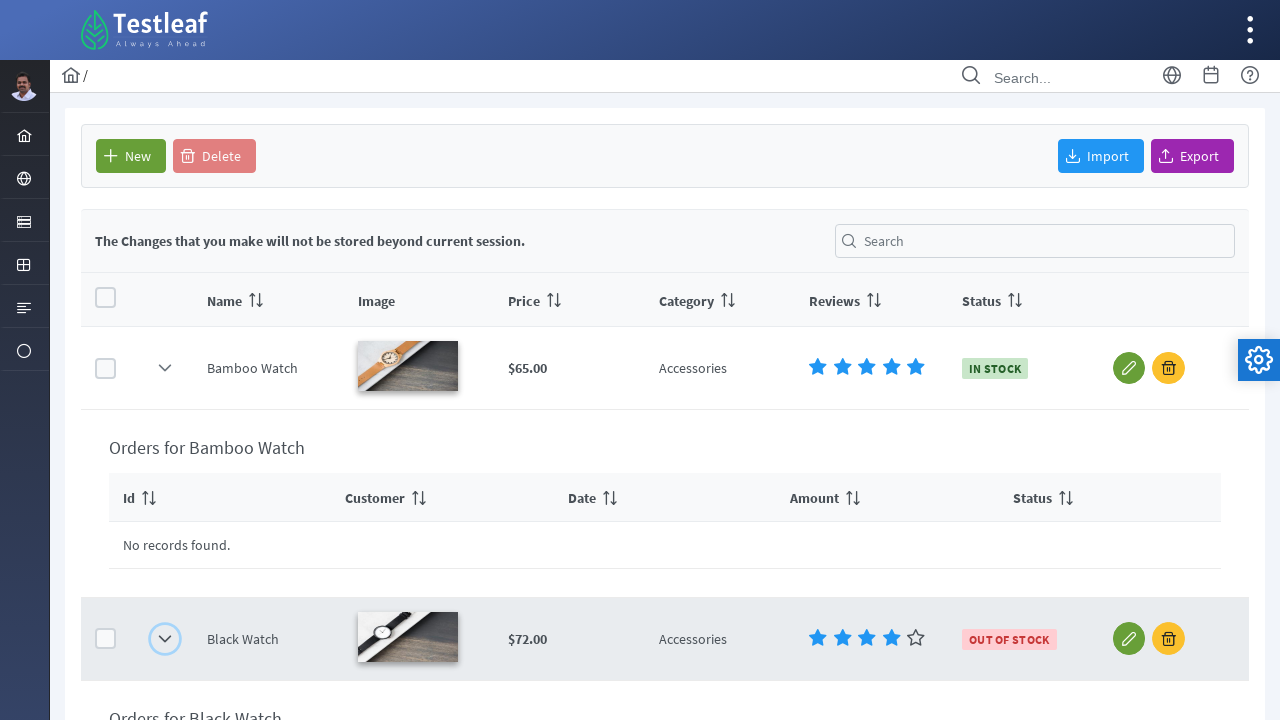

Located the third gridcell in the current row
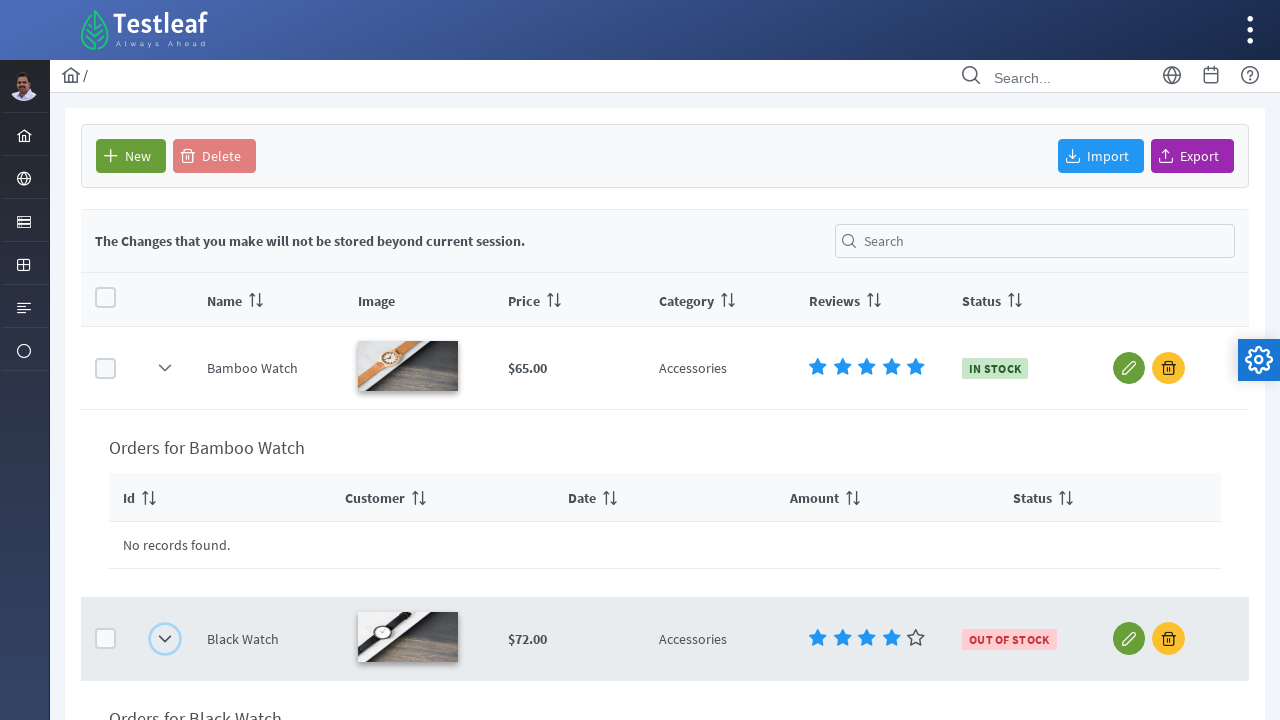

Retrieved row name: Blue Band
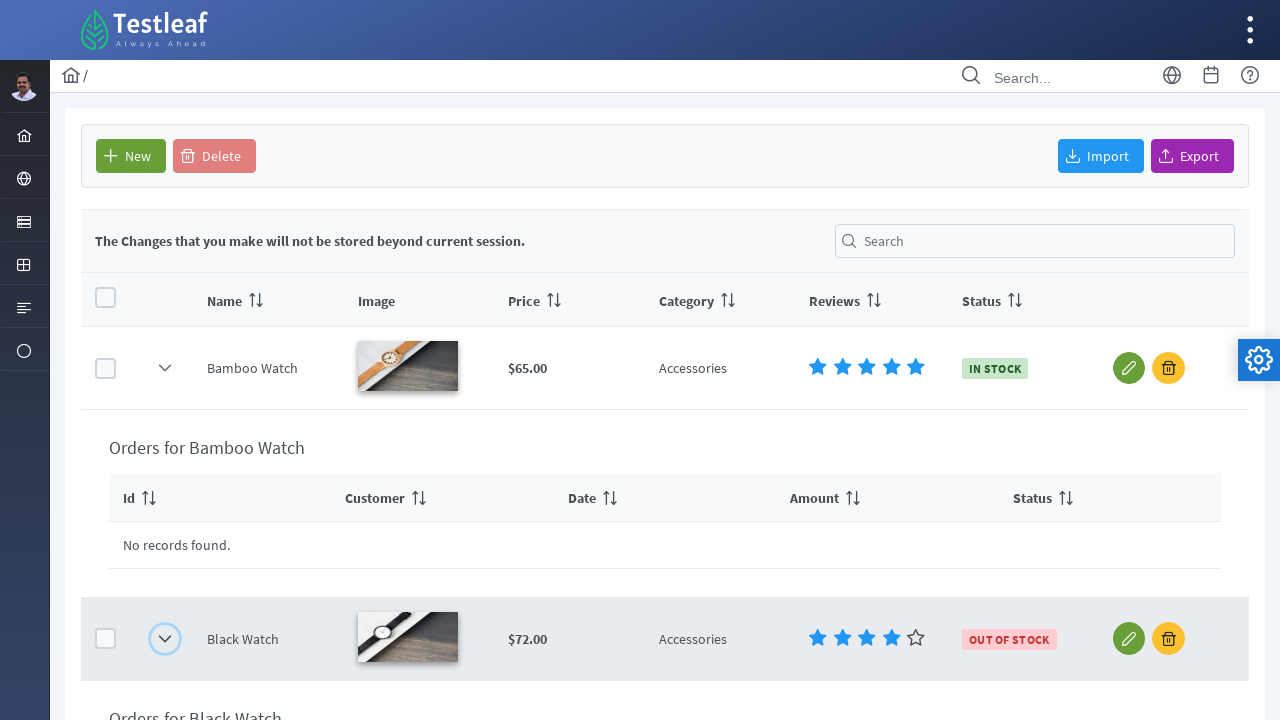

Clicked the second gridcell to expand the row at (165, 379) on tbody.ui-datatable-data.ui-widget-content > tr.ui-datatable-selectable >> nth=2 
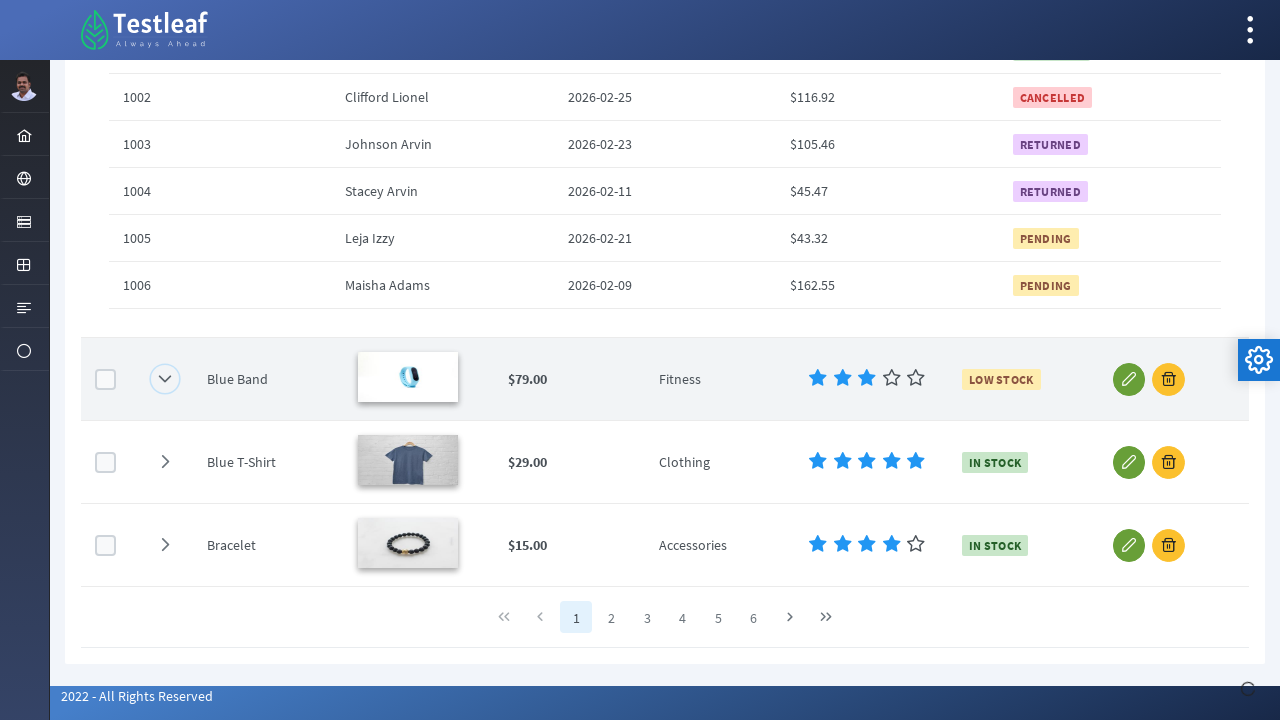

Waited 2 seconds for row expansion animation
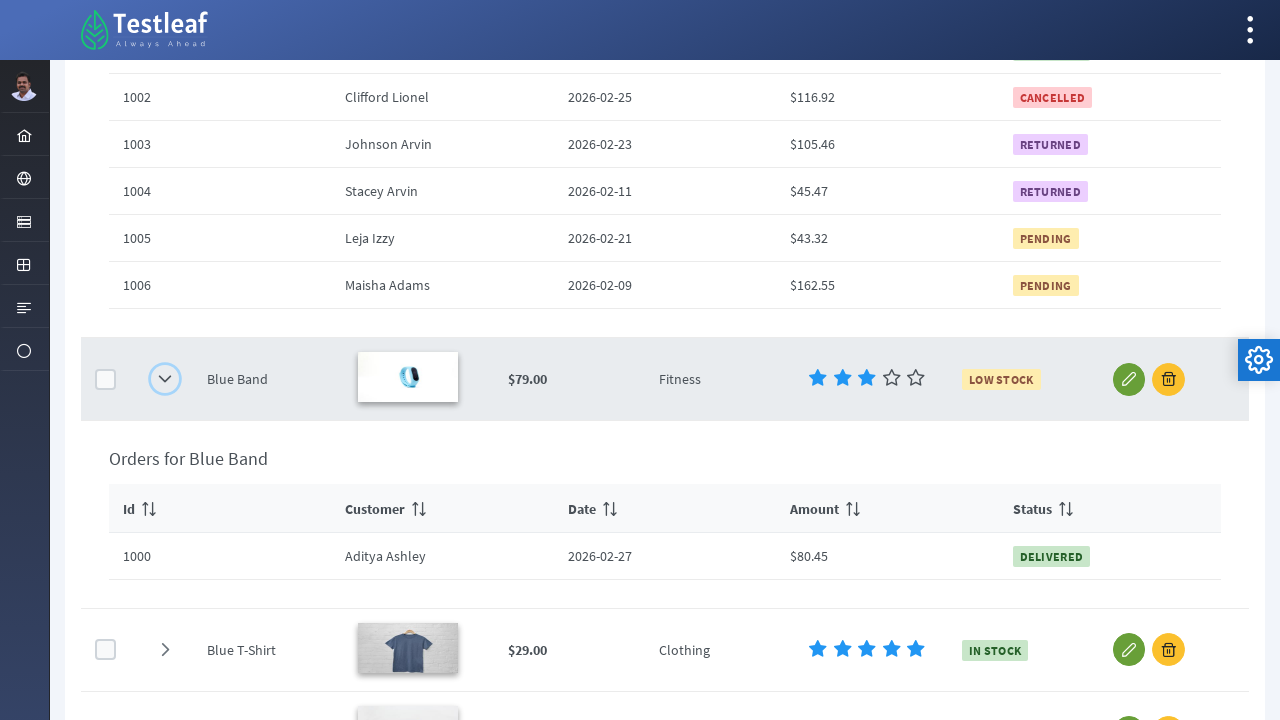

Verified sub-table loaded for 'Blue Band'
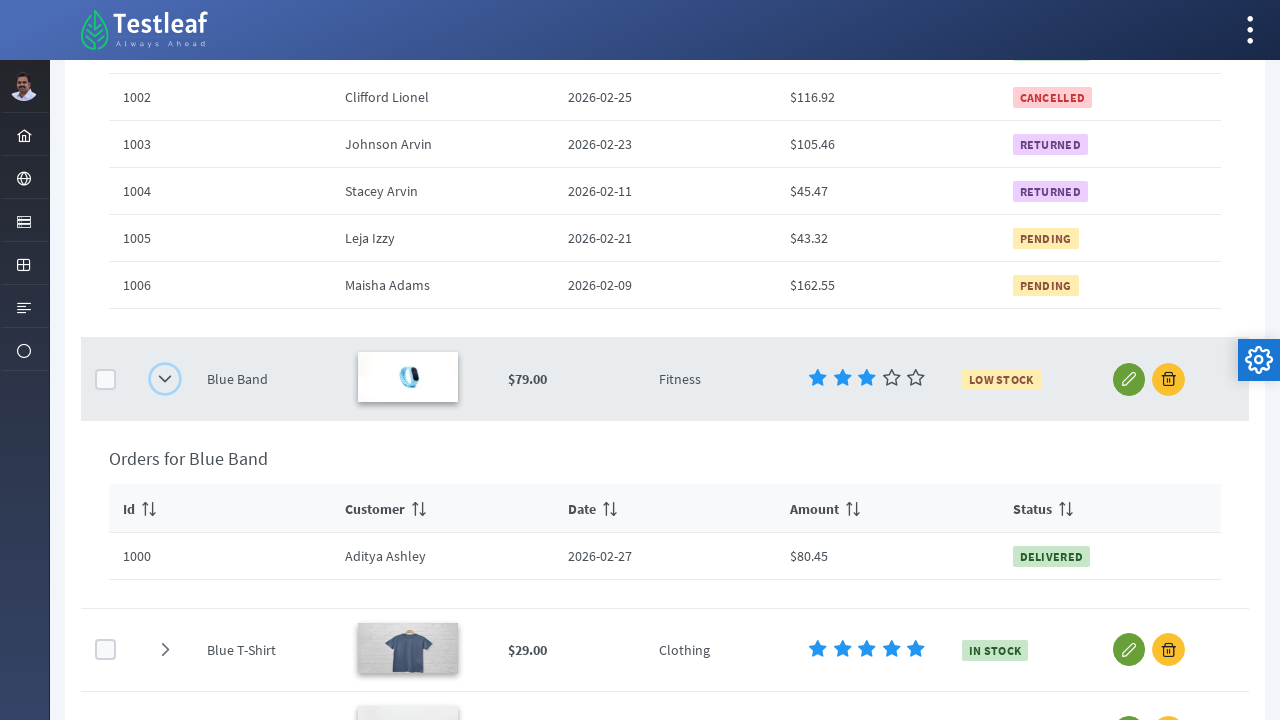

Located the third gridcell in the current row
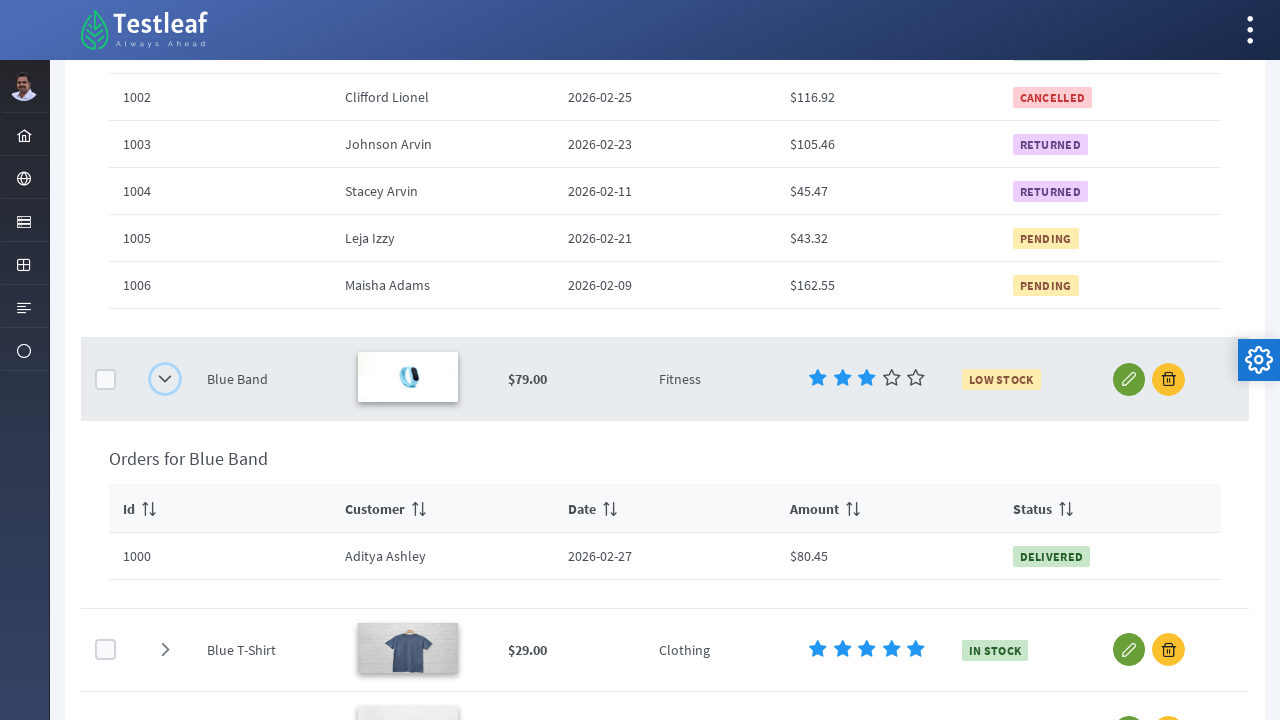

Retrieved row name: Blue T-Shirt
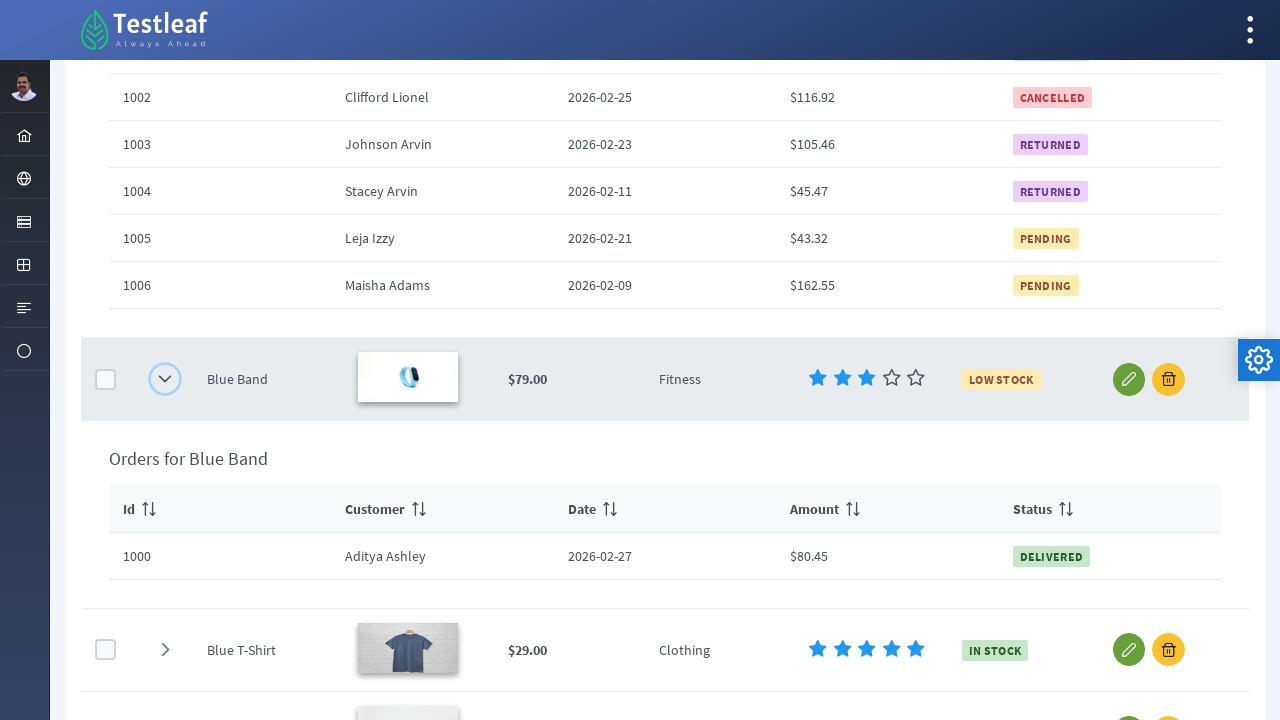

Clicked the second gridcell to expand the row at (165, 650) on tbody.ui-datatable-data.ui-widget-content > tr.ui-datatable-selectable >> nth=3 
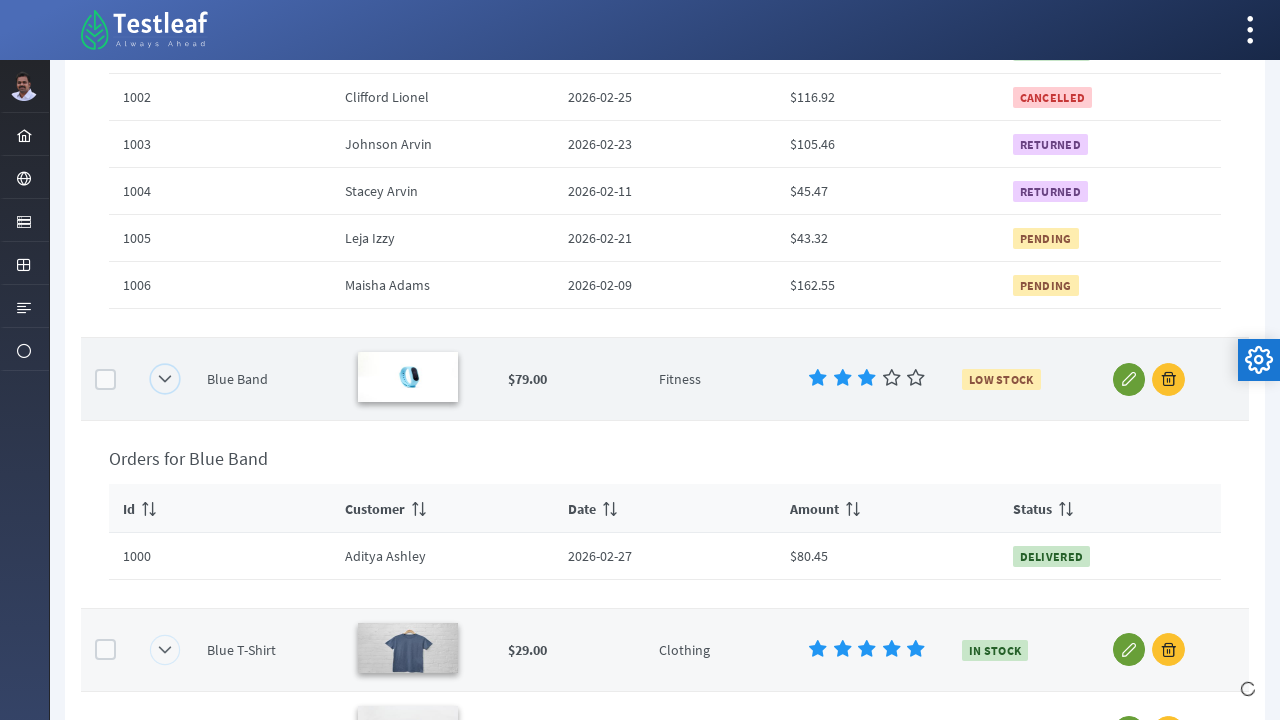

Waited 2 seconds for row expansion animation
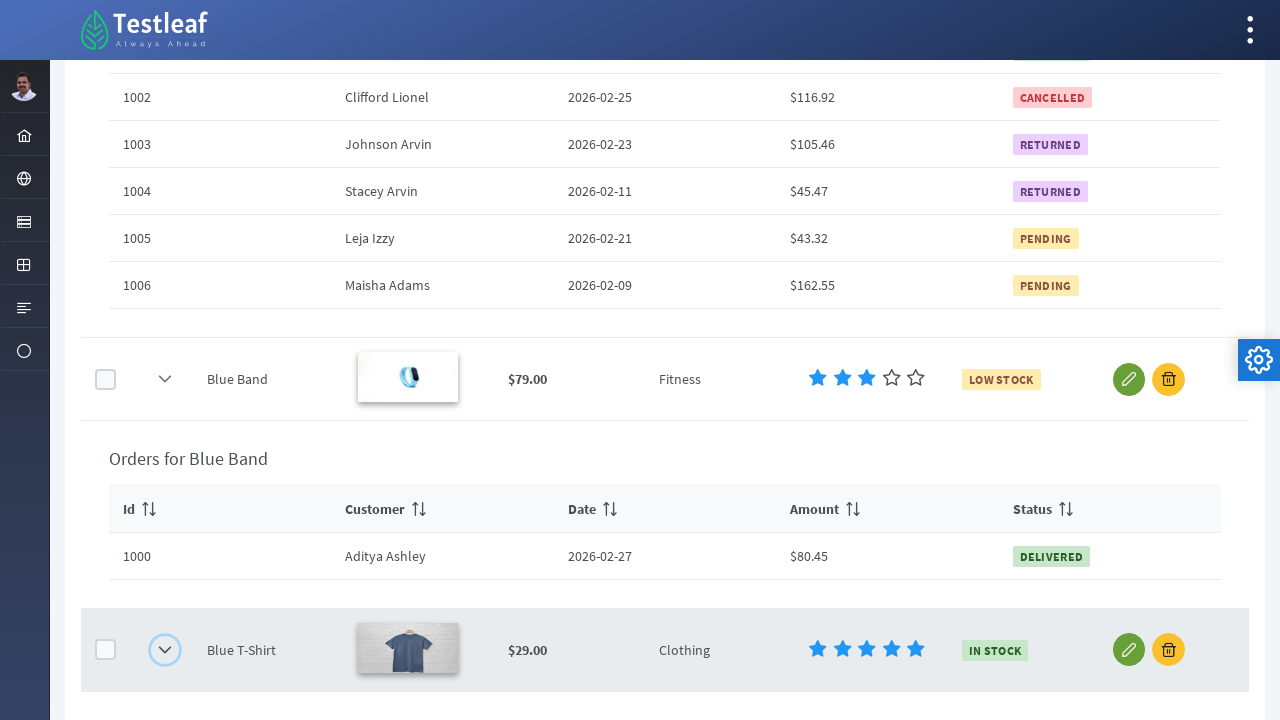

Verified sub-table loaded for 'Blue T-Shirt'
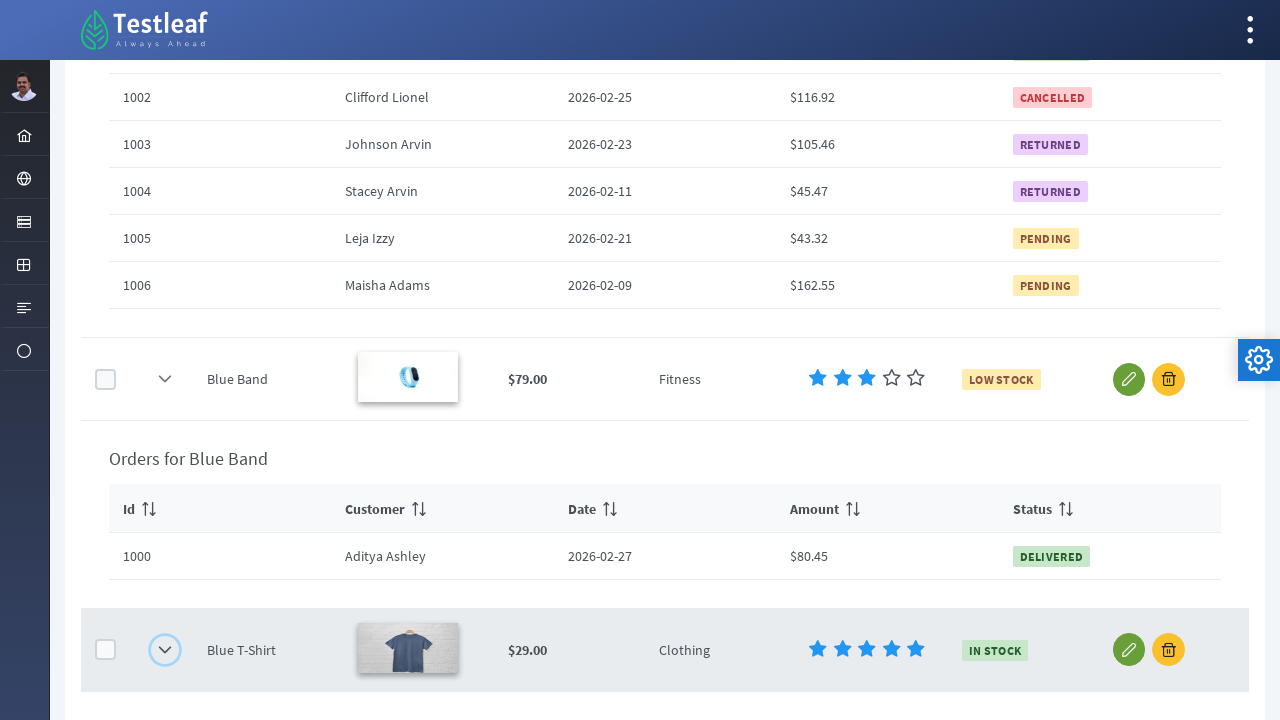

Located the third gridcell in the current row
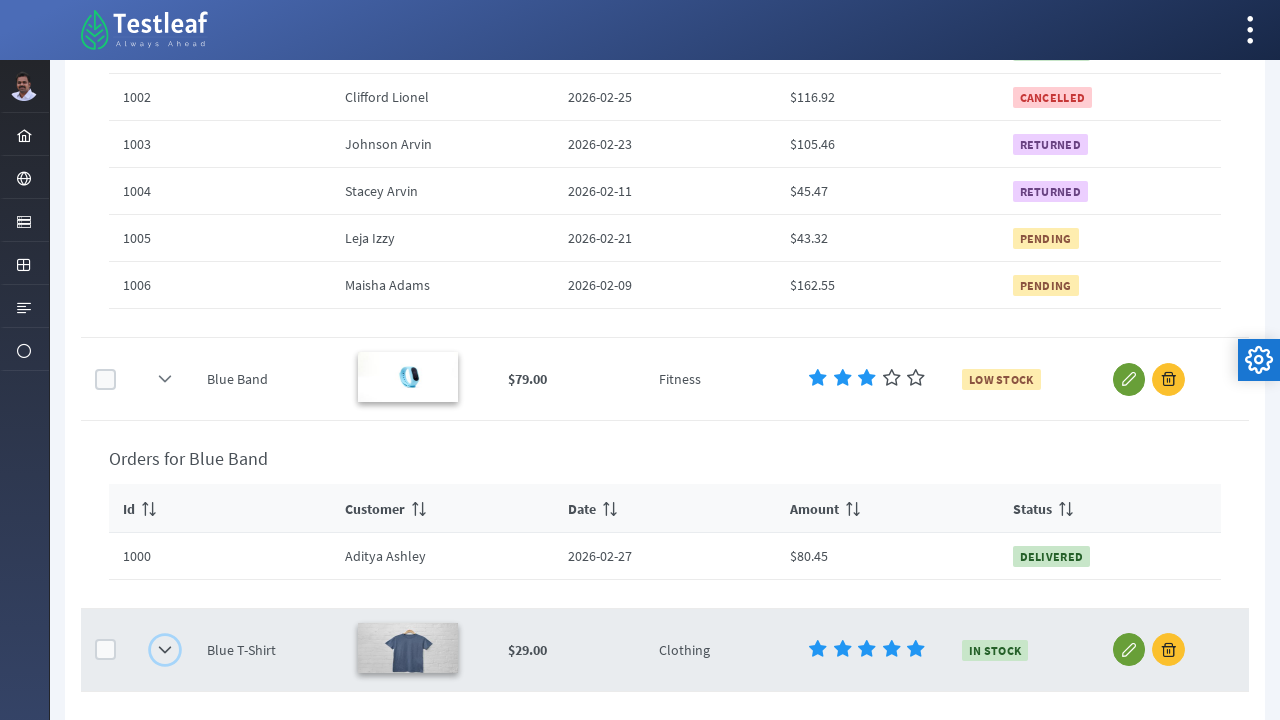

Retrieved row name: Bracelet
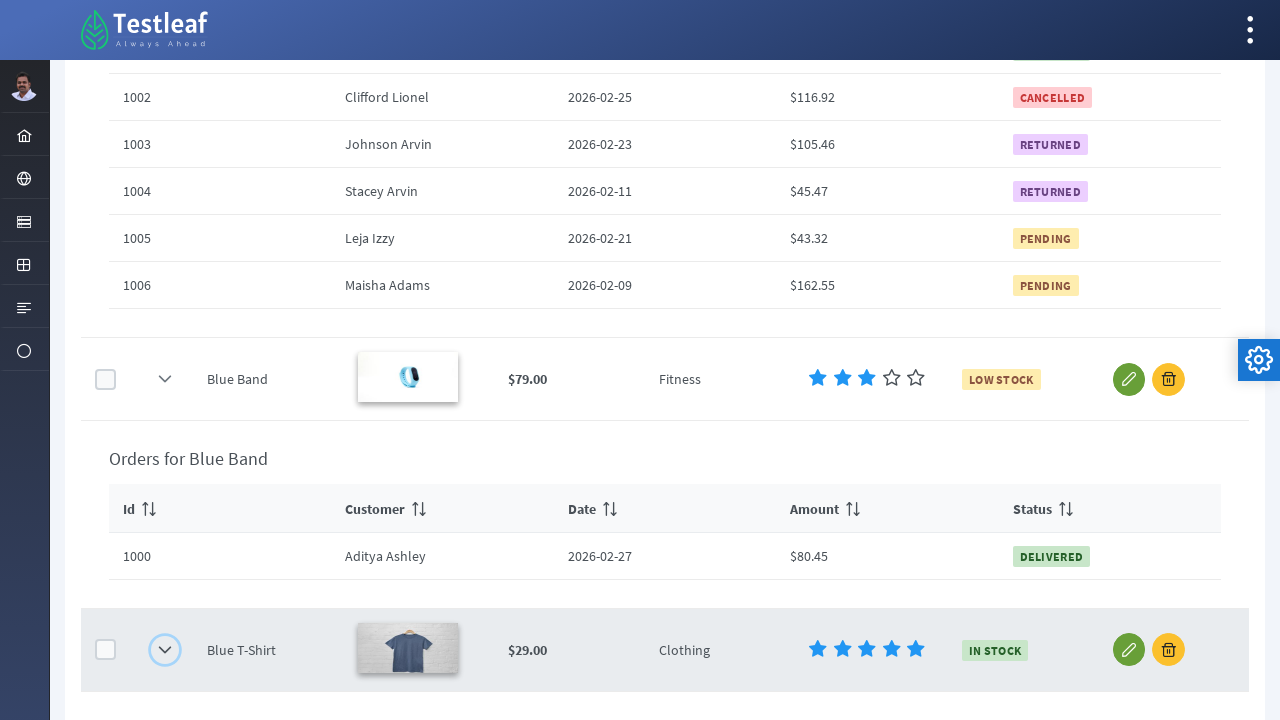

Clicked the second gridcell to expand the row at (165, 545) on tbody.ui-datatable-data.ui-widget-content > tr.ui-datatable-selectable >> nth=4 
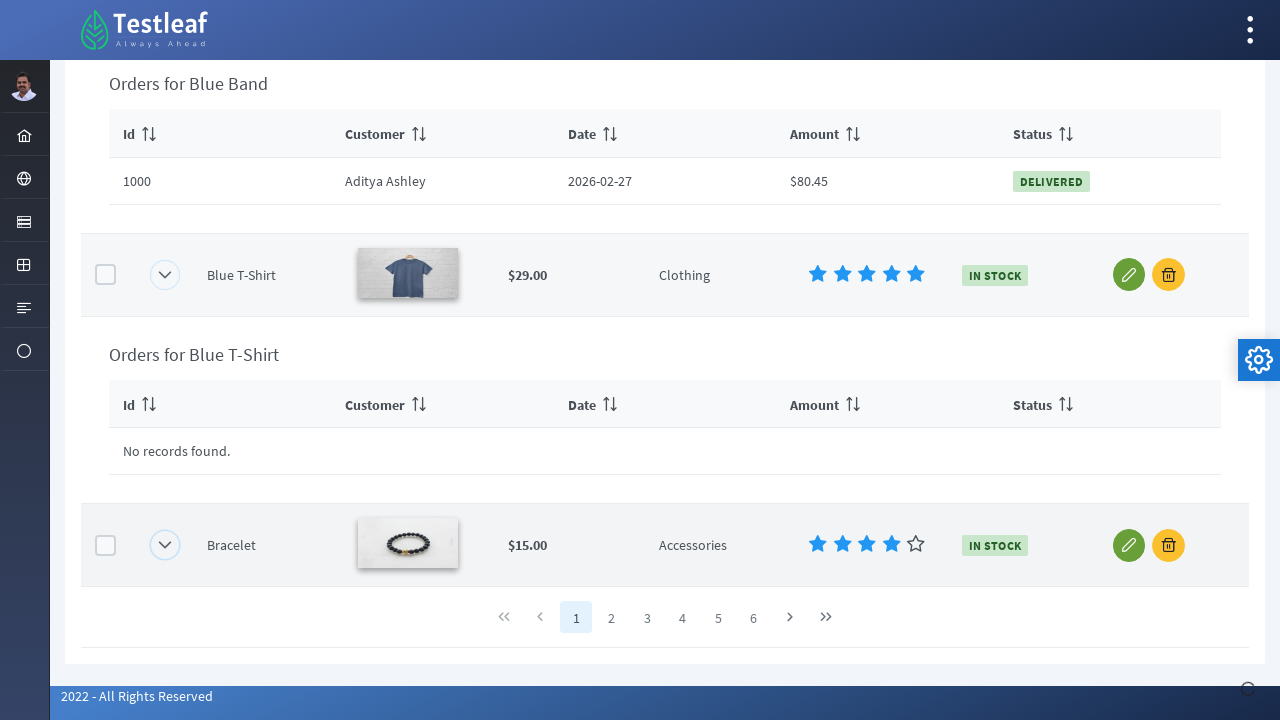

Waited 2 seconds for row expansion animation
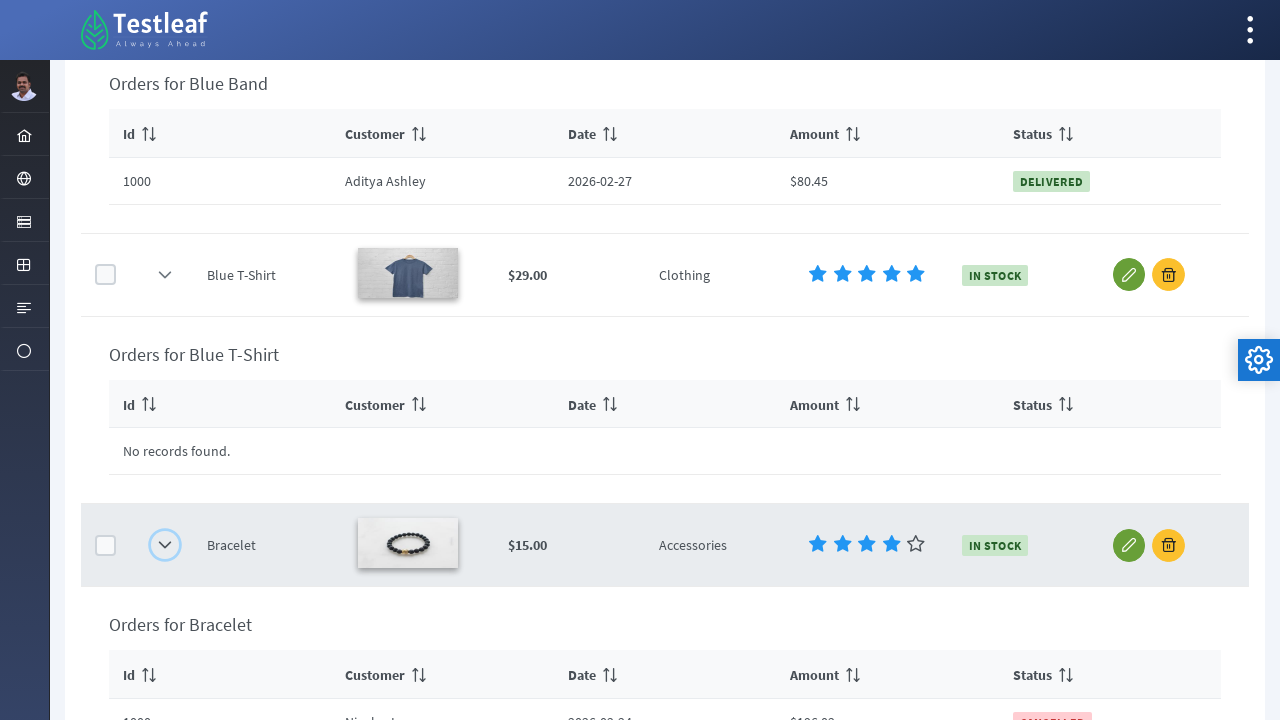

Verified sub-table loaded for 'Bracelet'
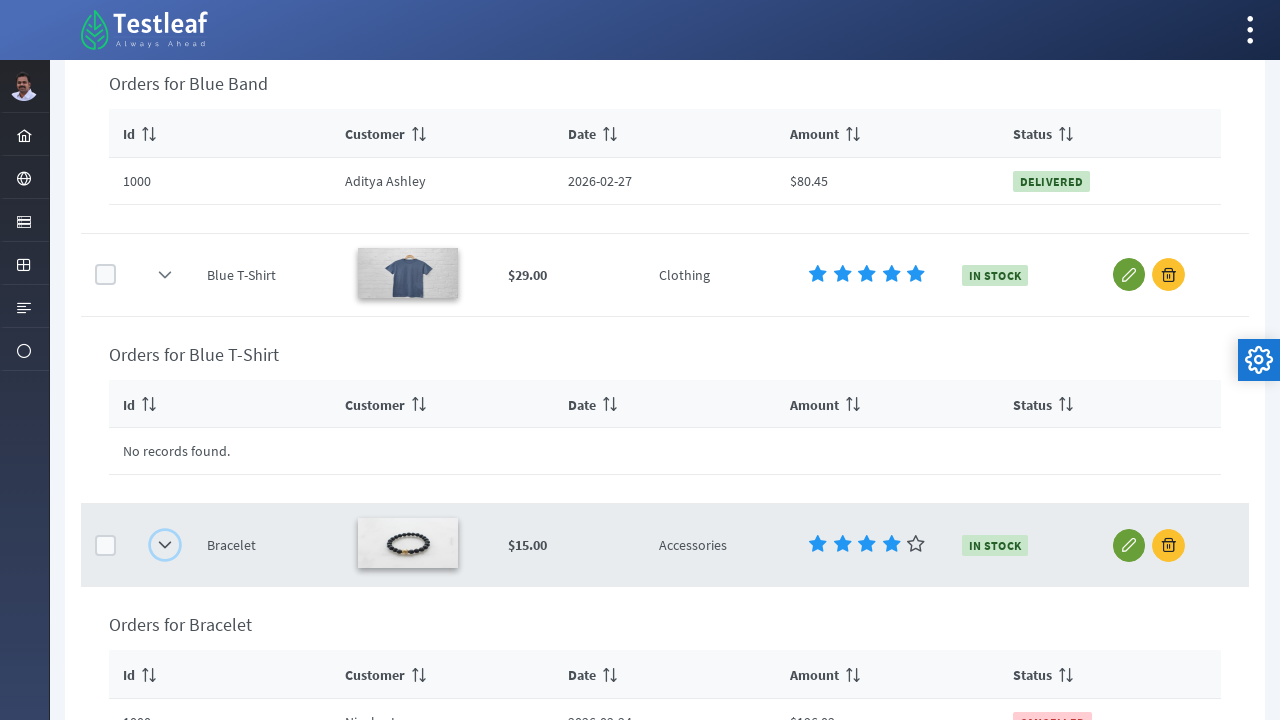

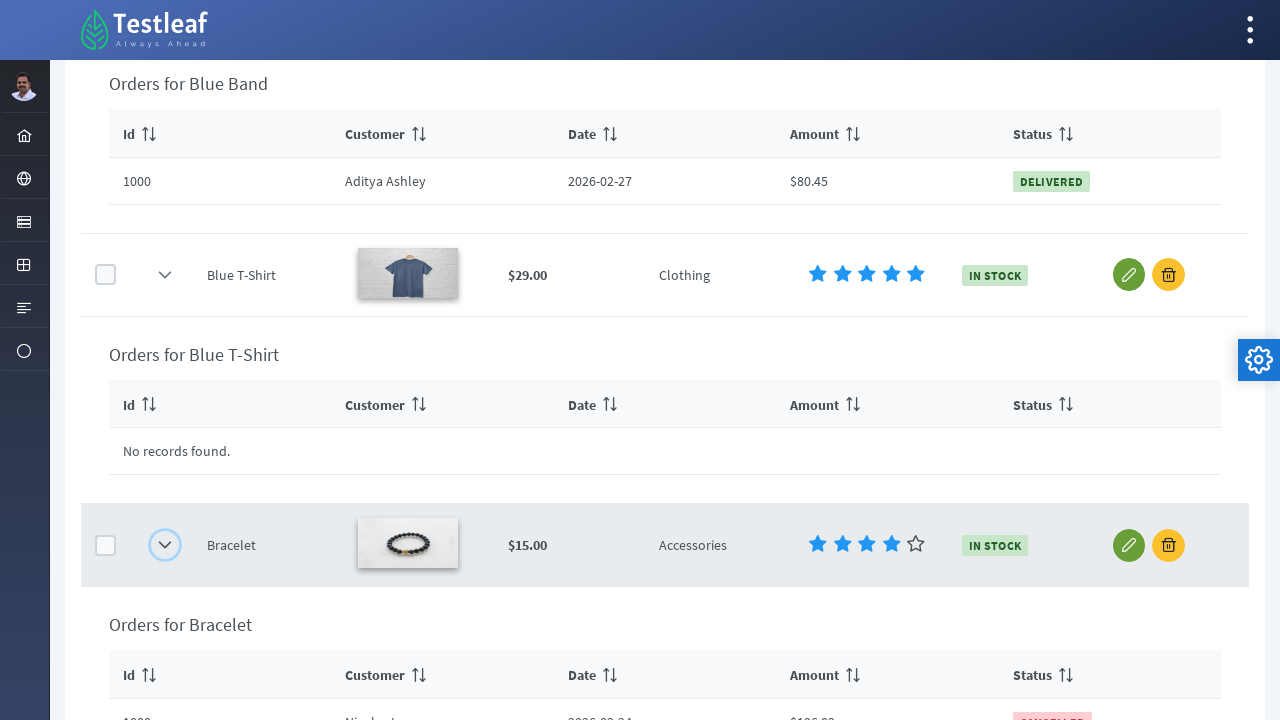